Navigates to the WebGL Aquarium sample page and verifies it loads successfully by waiting for the canvas element to be present.

Starting URL: https://webglsamples.org/aquarium/aquarium.html

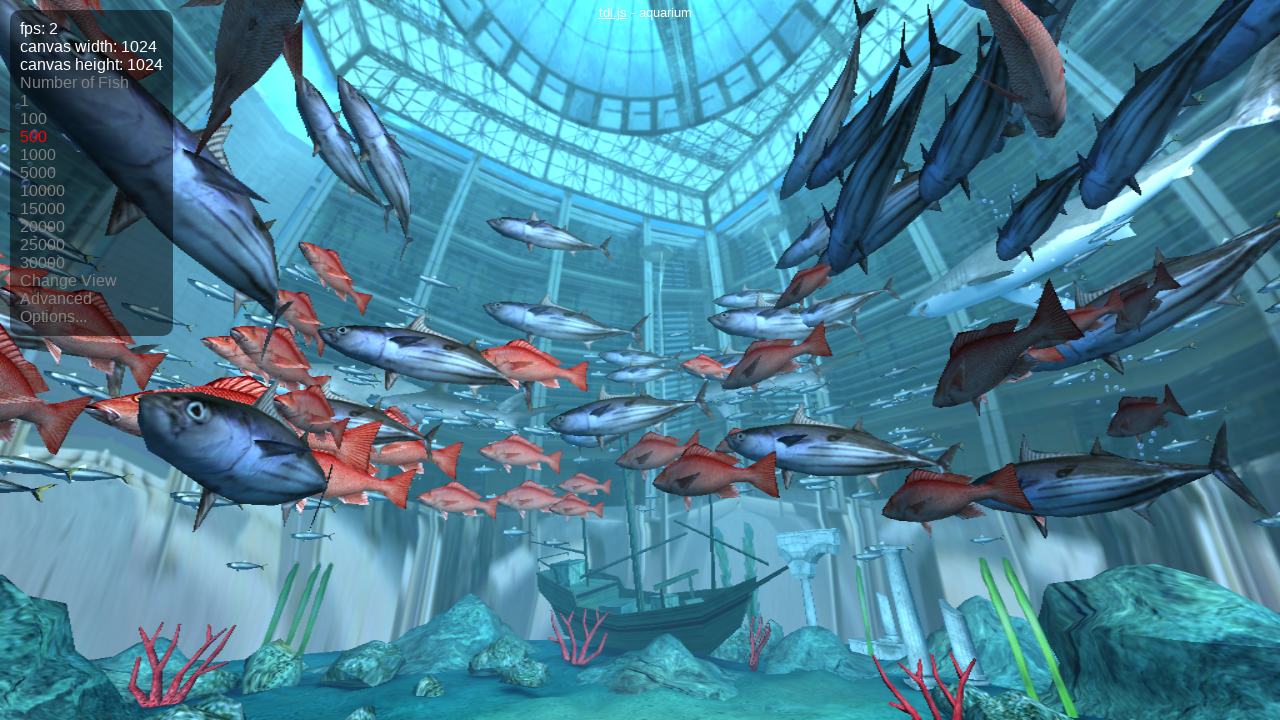

Navigated to WebGL Aquarium sample page
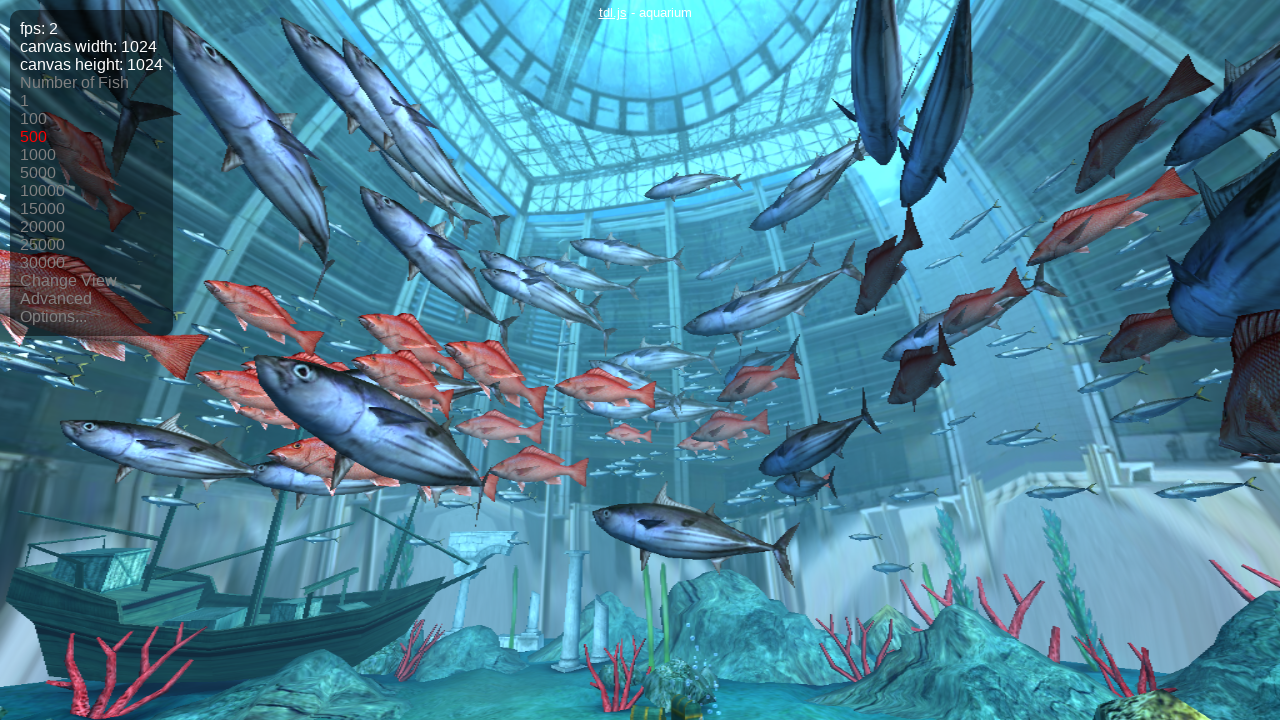

Canvas element loaded successfully, confirming page rendered
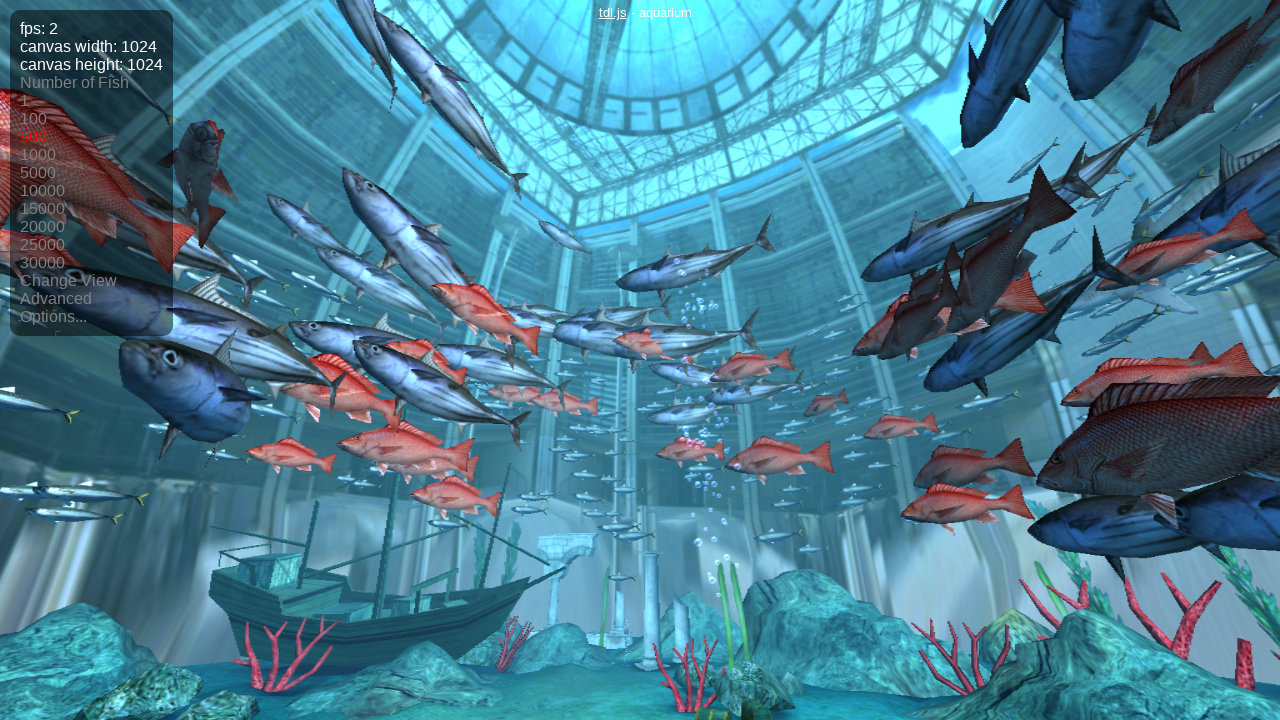

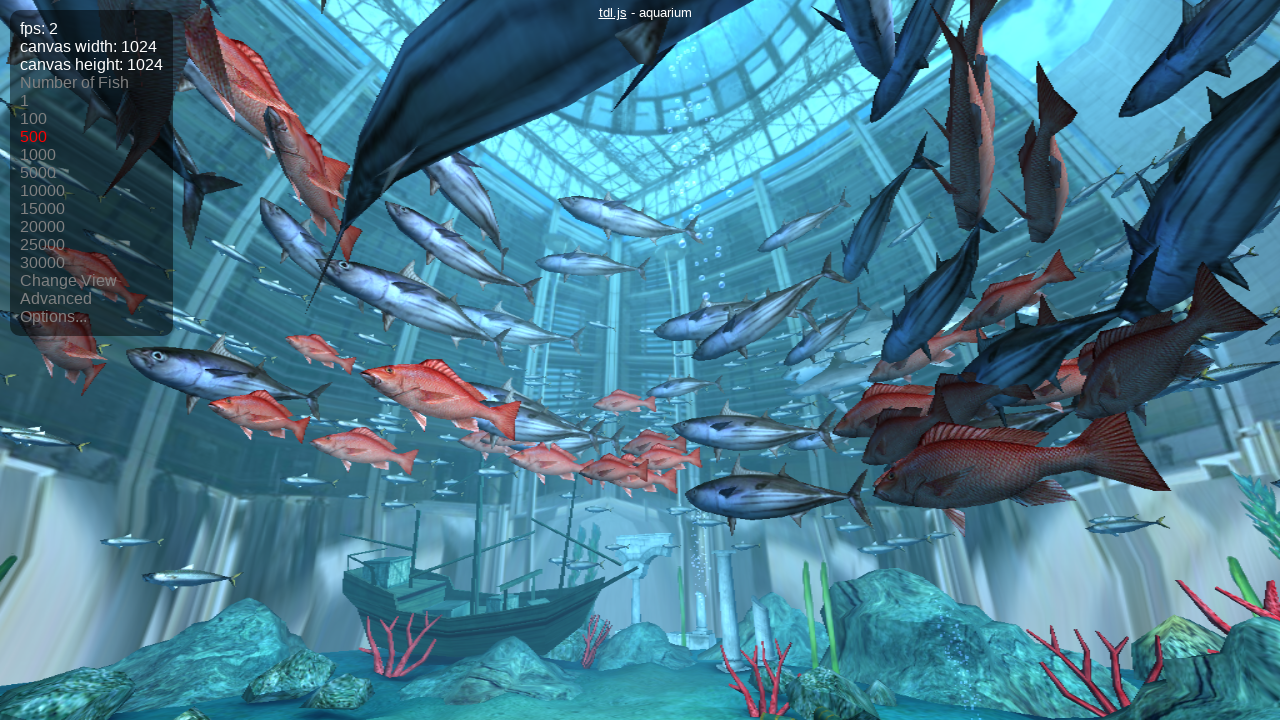